Tests form input functionality by filling a name field, clearing it, and filling it again with different text

Starting URL: https://www.tutorialspoint.com/selenium/practice/selenium_automation_practice.php

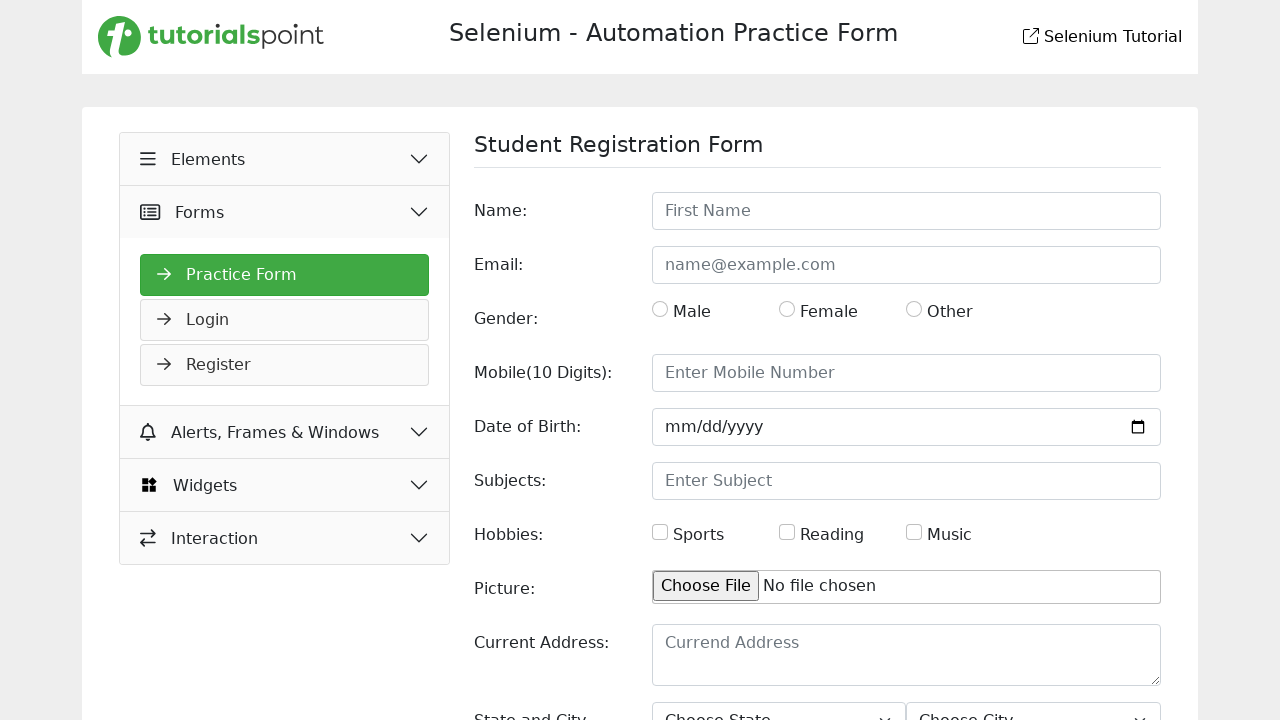

Filled name field with 'Nahida Akter' on #name
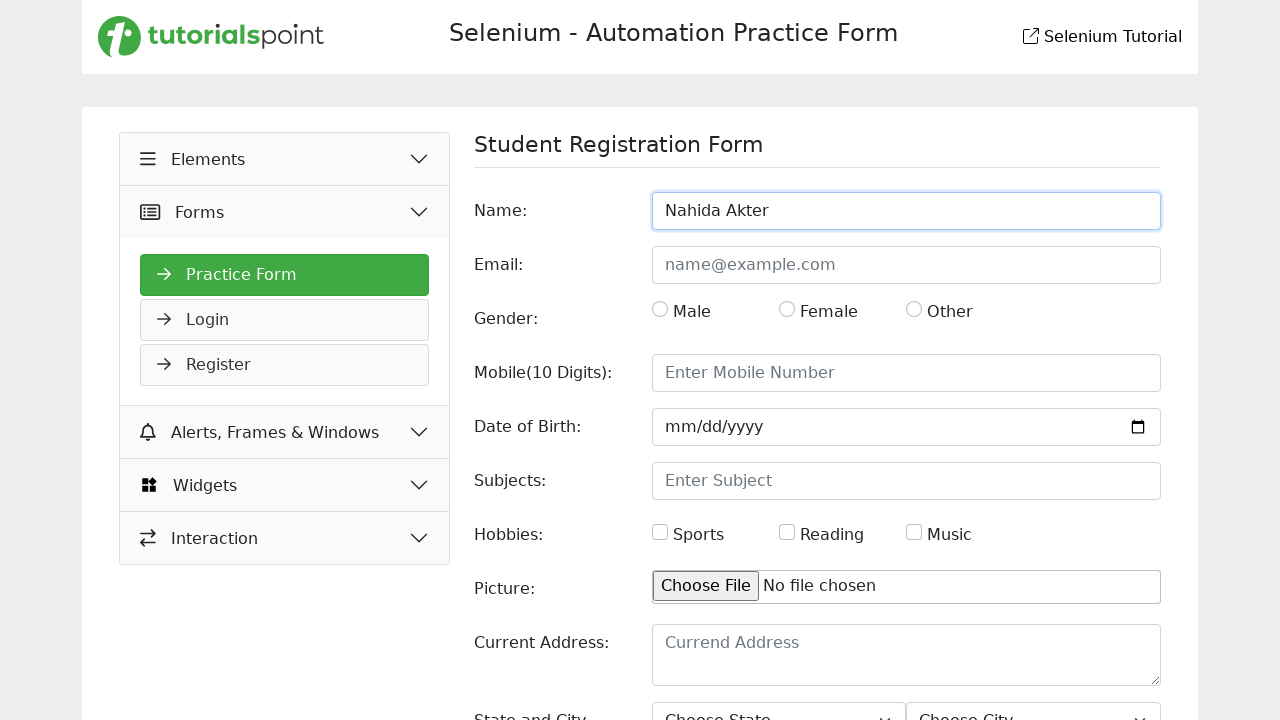

Cleared name field on #name
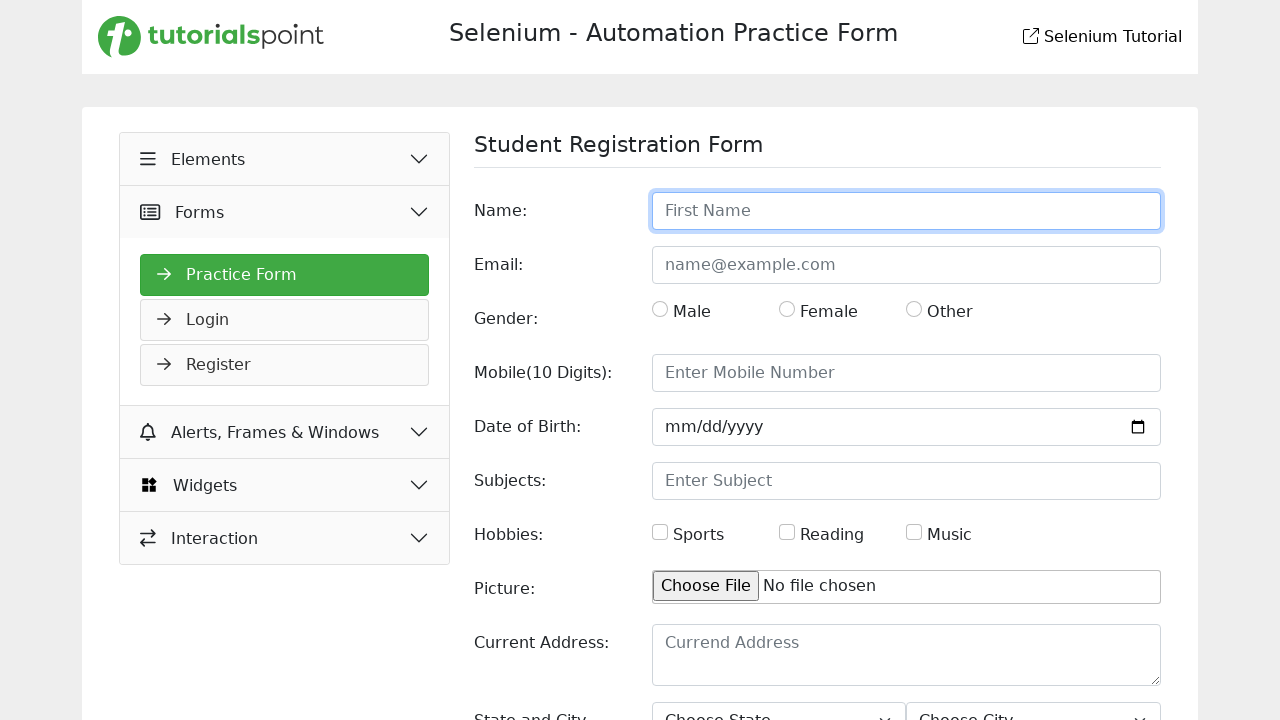

Filled name field with 'Nadia' on #name
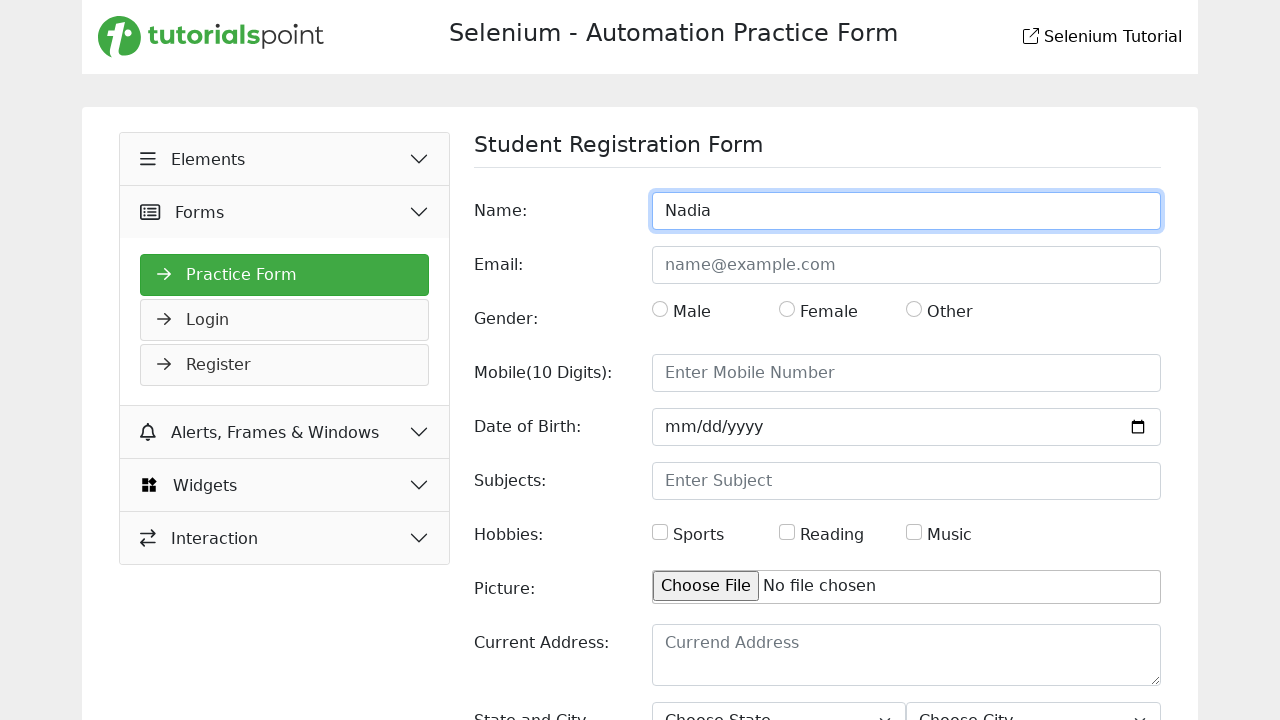

Form loaded and ready (Selenium - Automation Practice Form header visible)
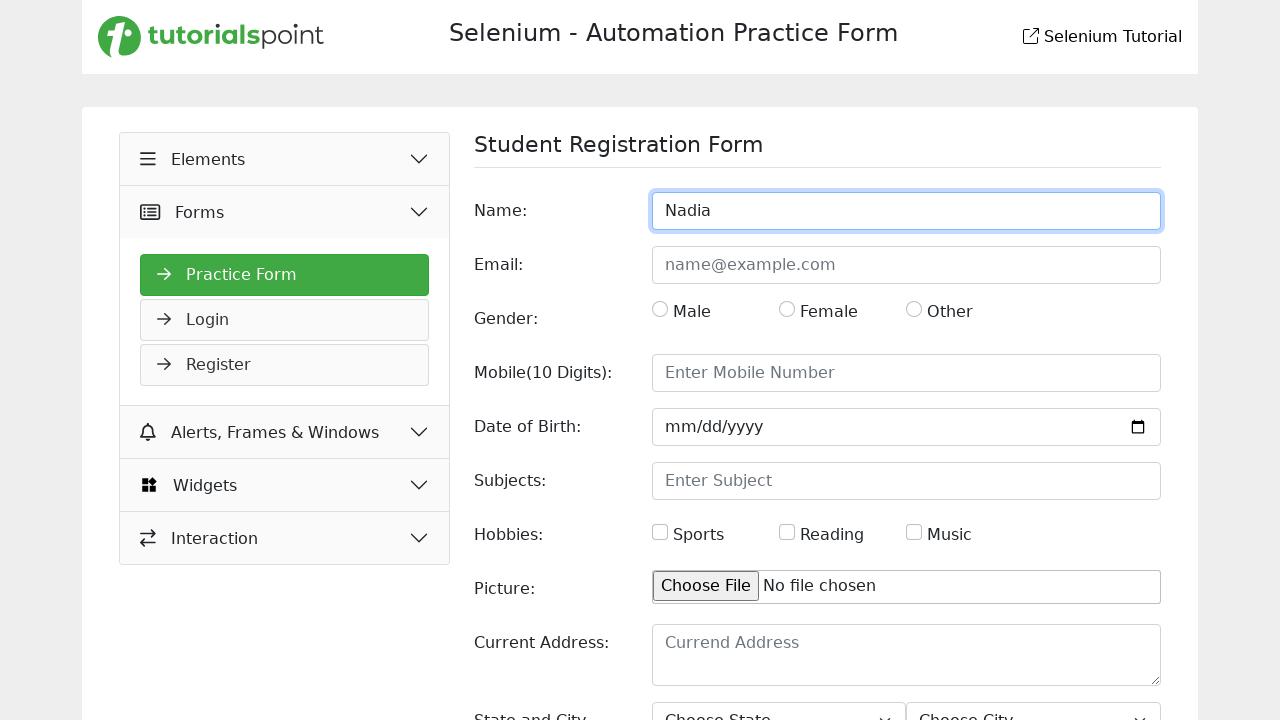

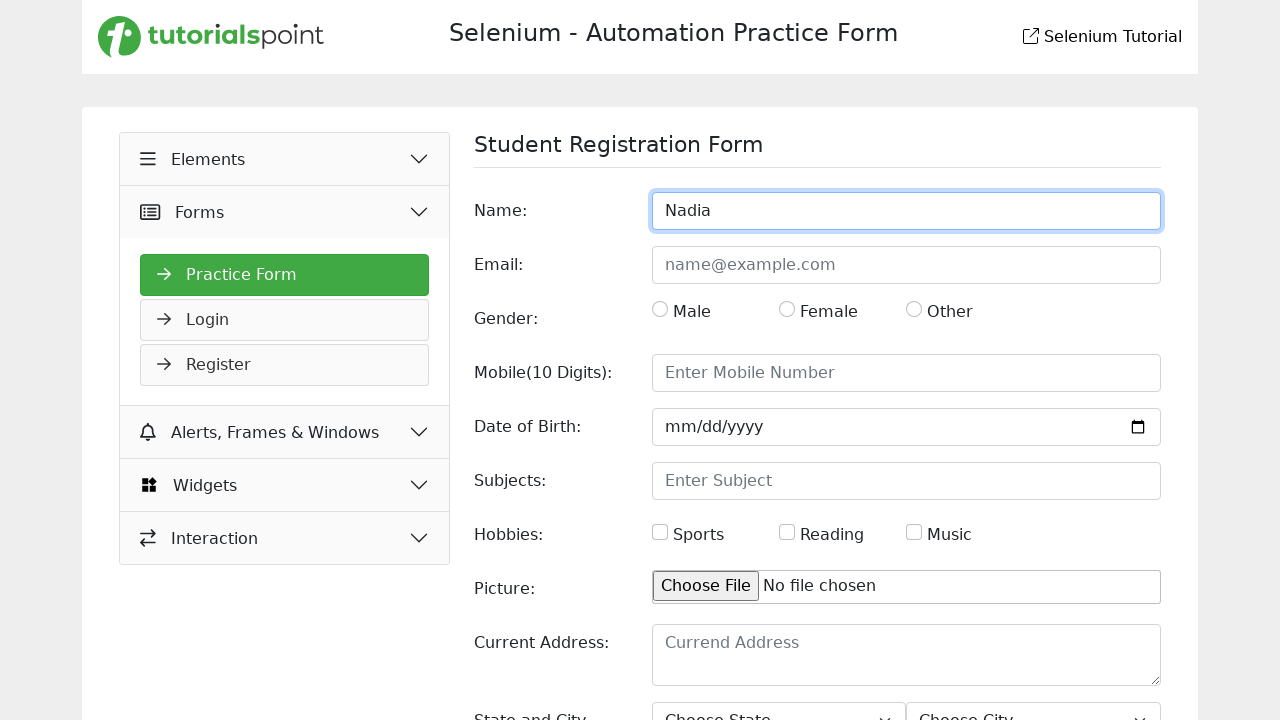